Tests that other controls are hidden when editing a todo item

Starting URL: https://demo.playwright.dev/todomvc

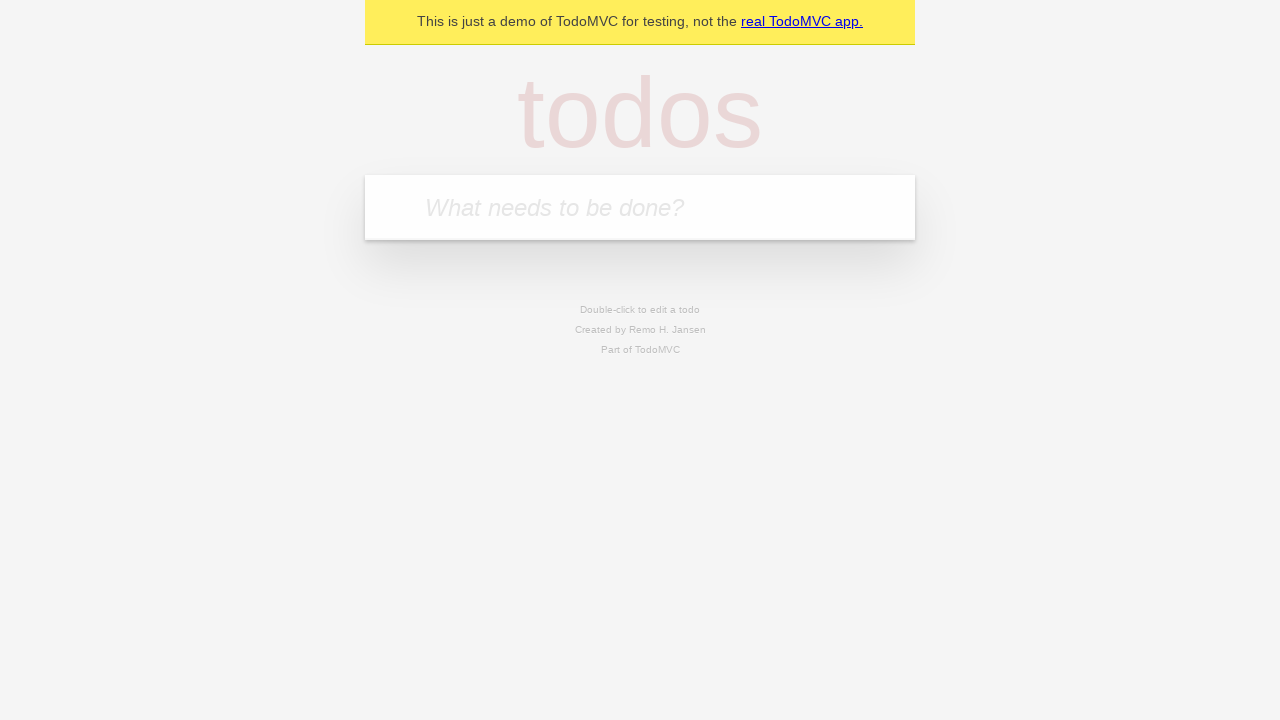

Filled first todo item with 'buy some cheese' on .new-todo
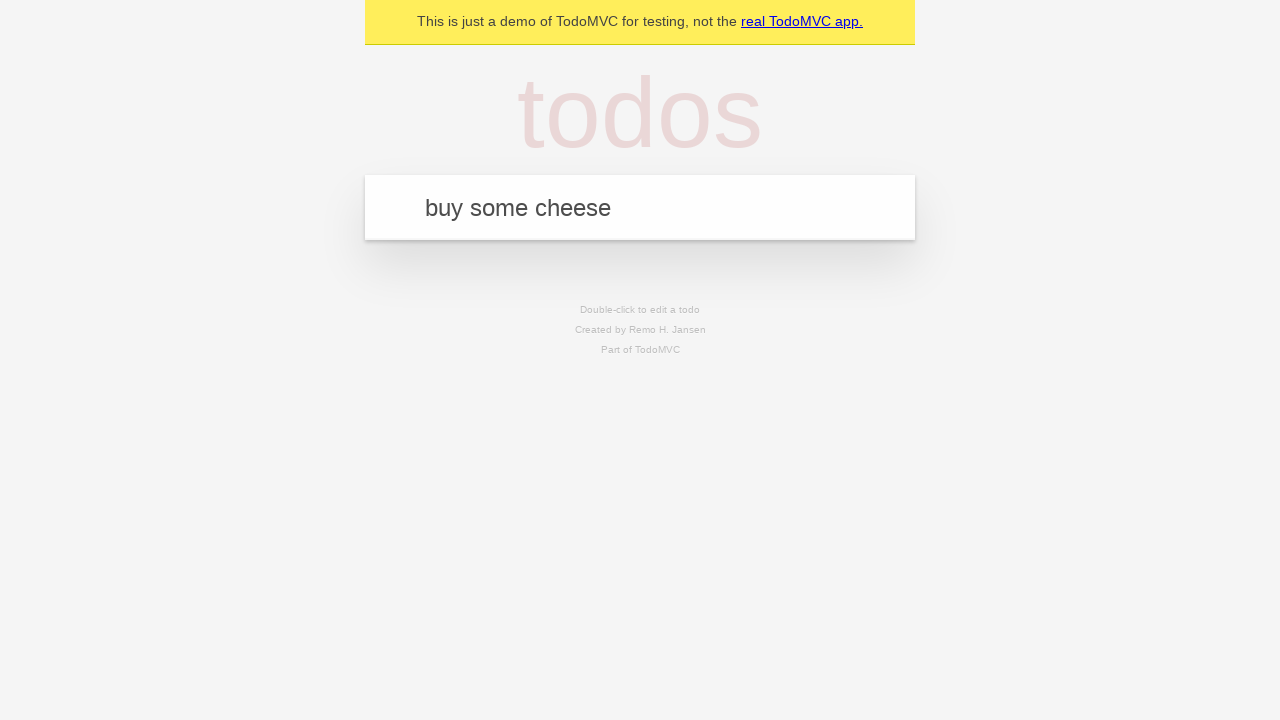

Pressed Enter to create first todo item on .new-todo
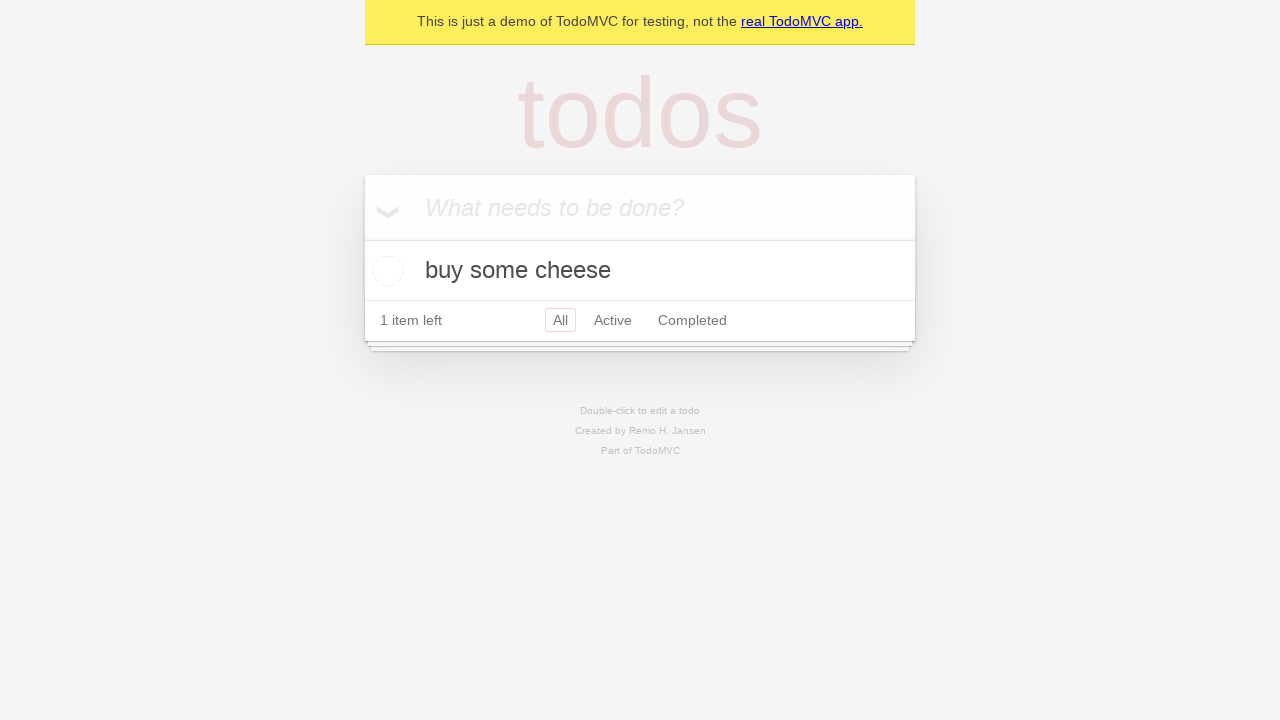

Filled second todo item with 'feed the cat' on .new-todo
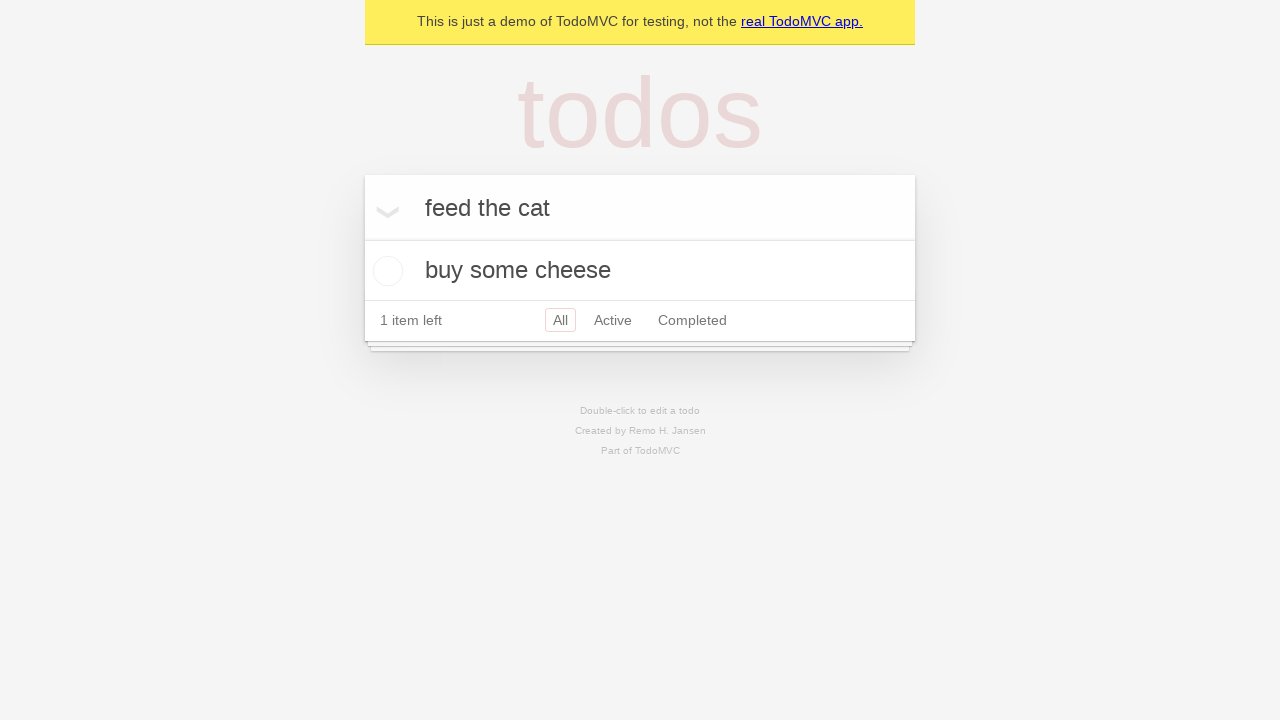

Pressed Enter to create second todo item on .new-todo
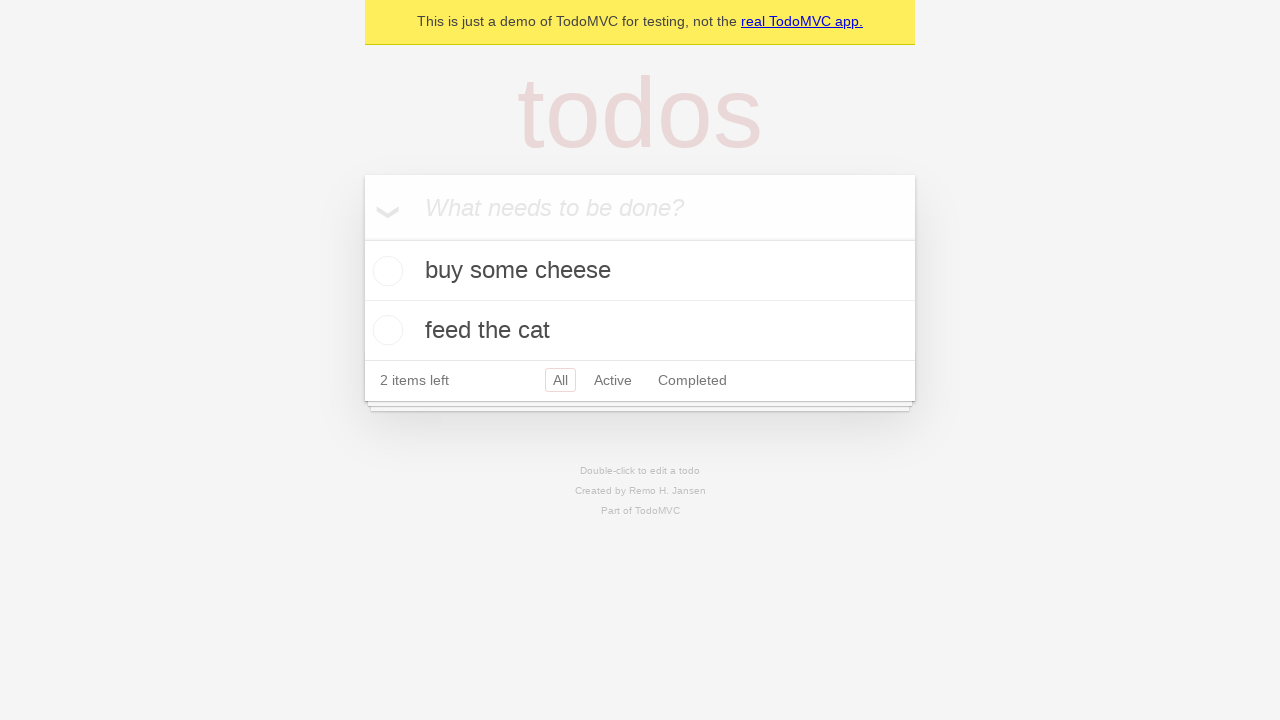

Filled third todo item with 'book a doctors appointment' on .new-todo
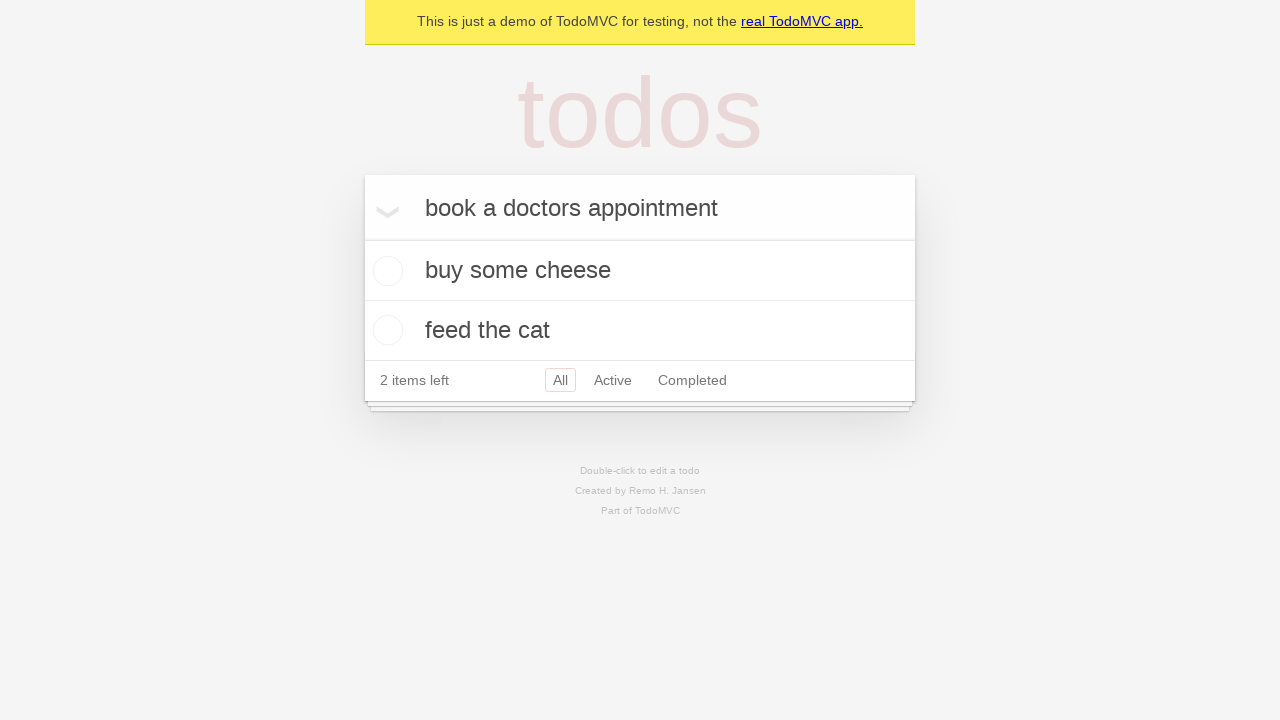

Pressed Enter to create third todo item on .new-todo
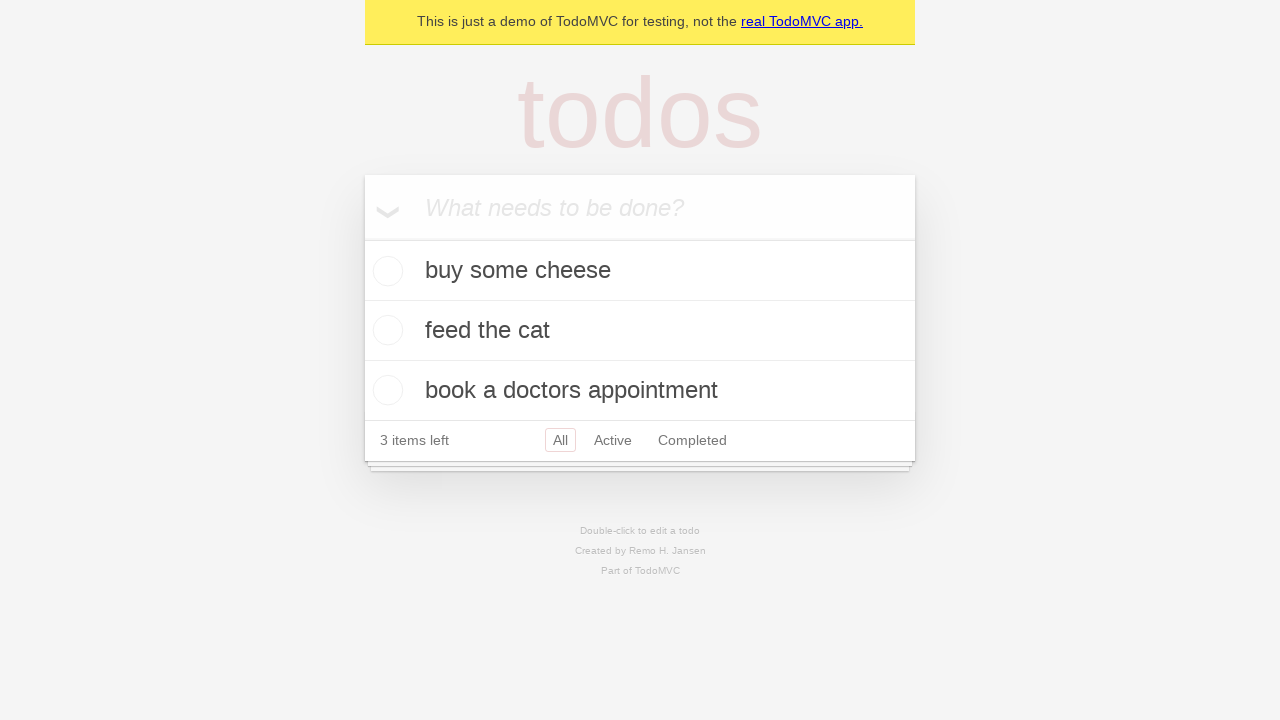

Double-clicked second todo item to enter edit mode at (640, 331) on .todo-list li >> nth=1
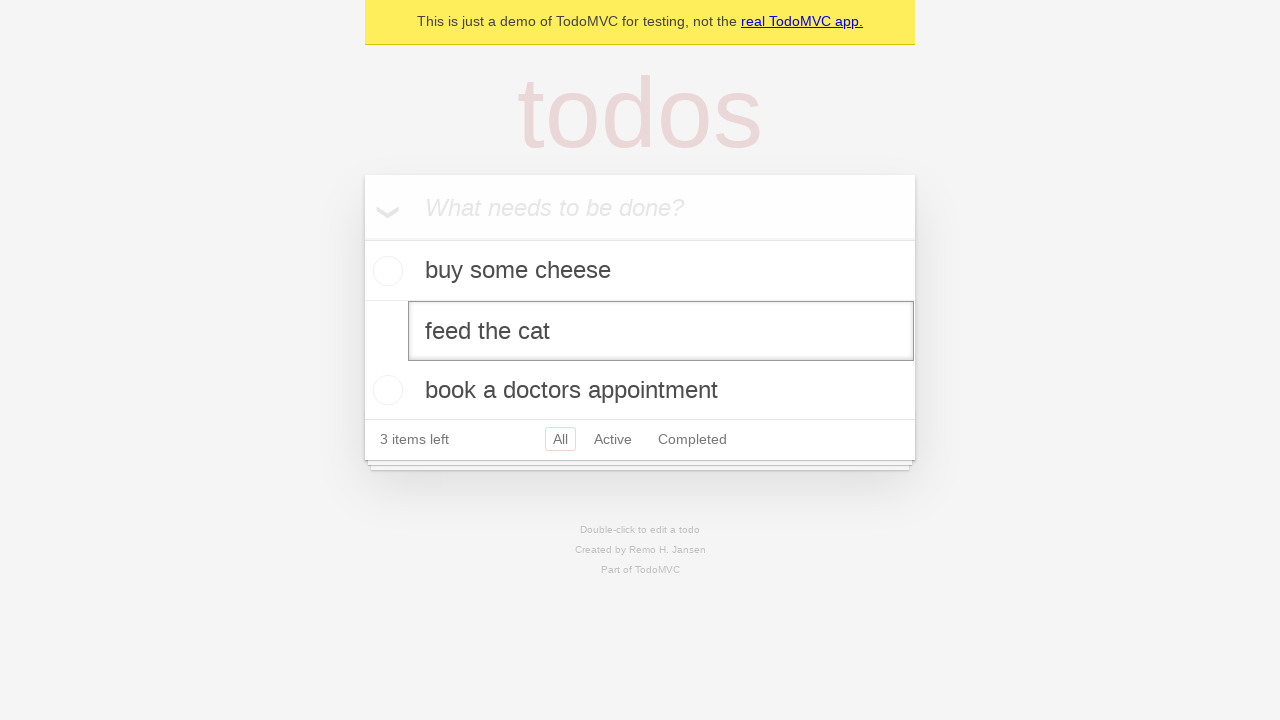

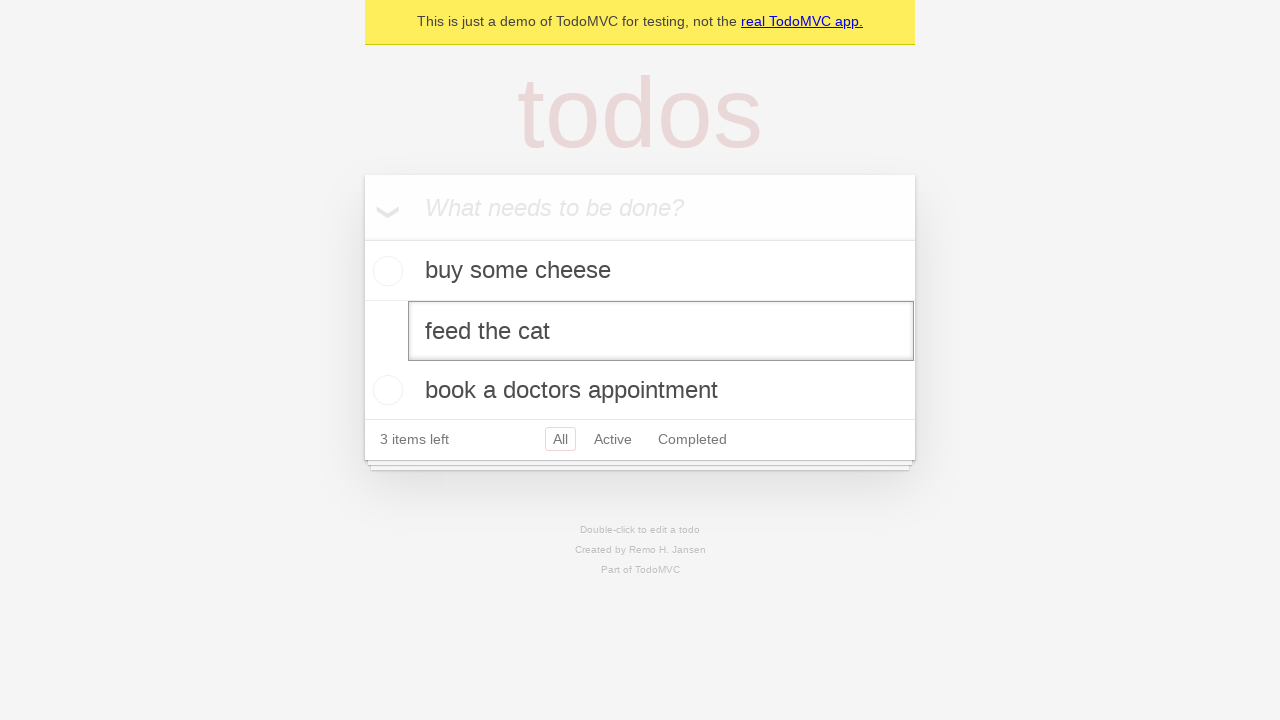